Tests drag and drop functionality on the jQuery UI droppable demo page by dragging an element and dropping it onto a target drop zone within an iframe.

Starting URL: http://jqueryui.com/droppable/

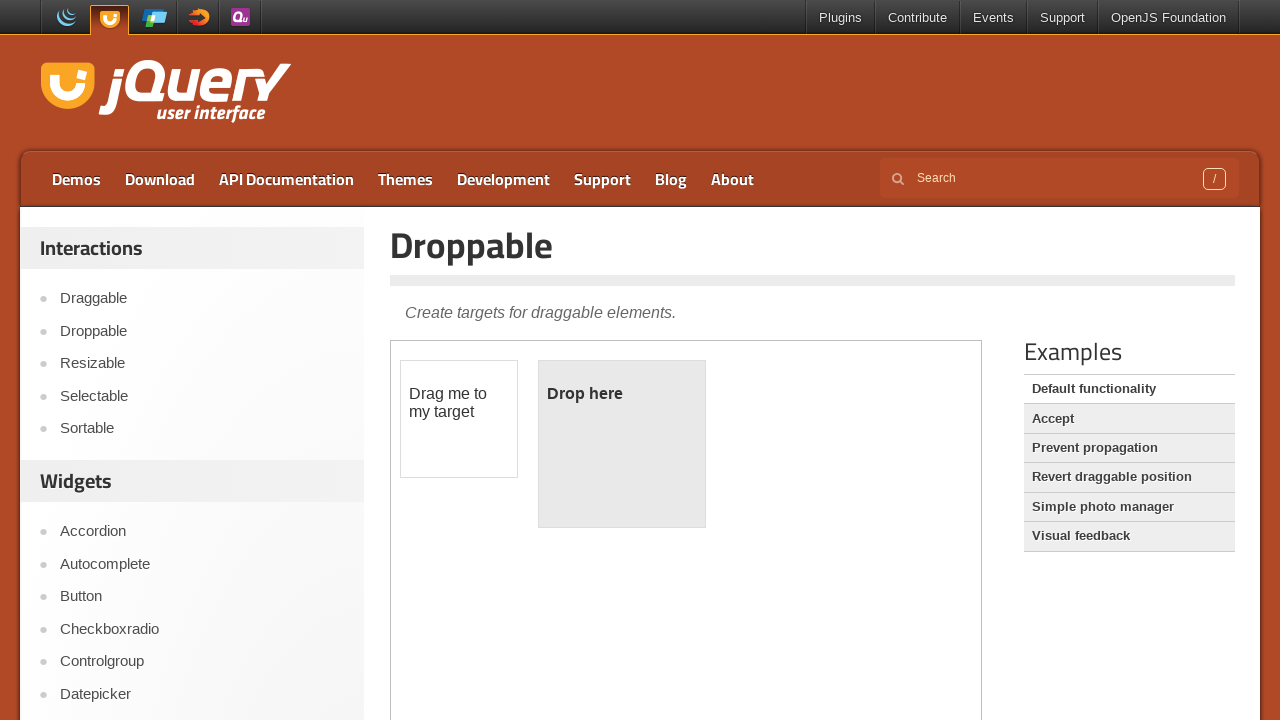

Located iframe containing drag and drop elements
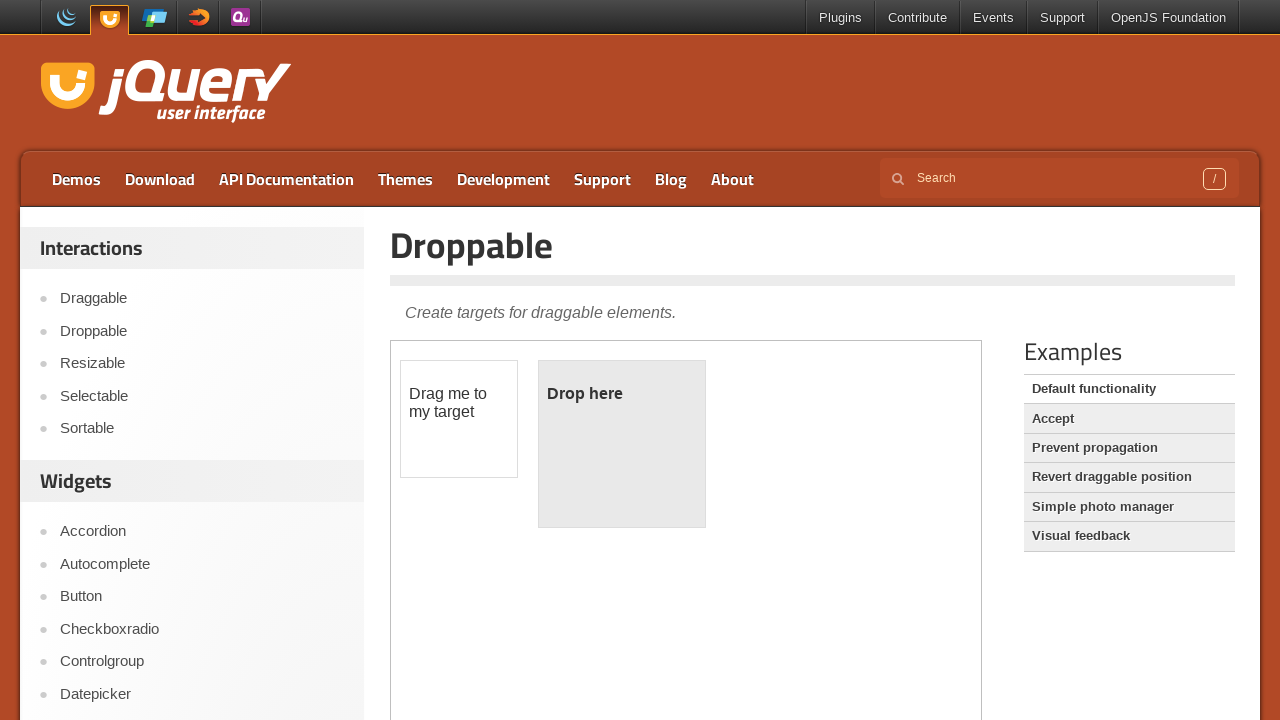

Located draggable element within iframe
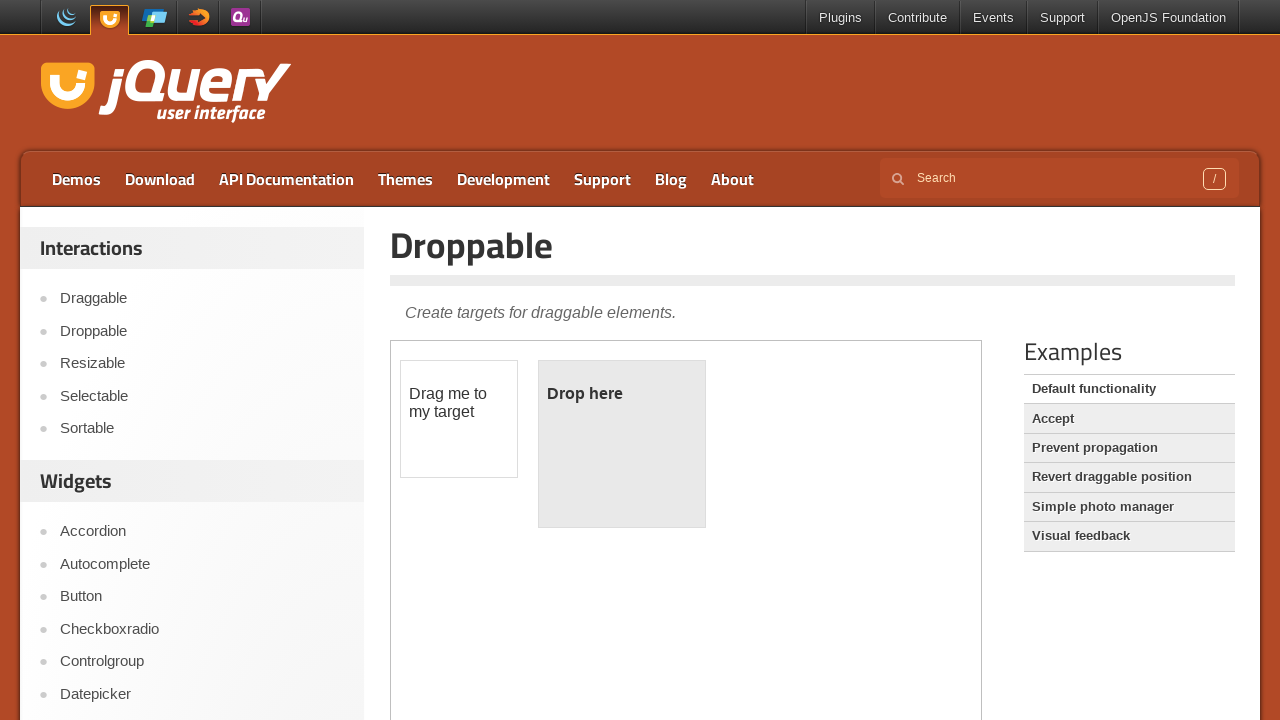

Located droppable target element within iframe
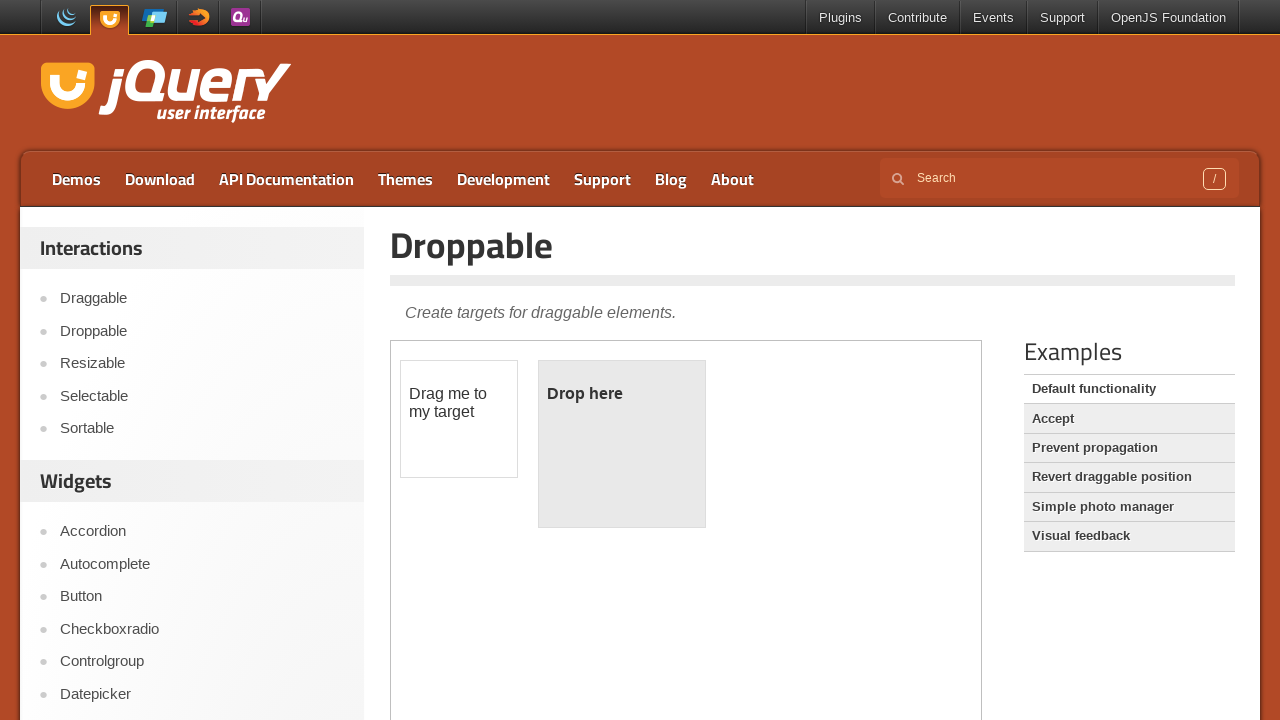

Dragged element onto drop zone at (622, 444)
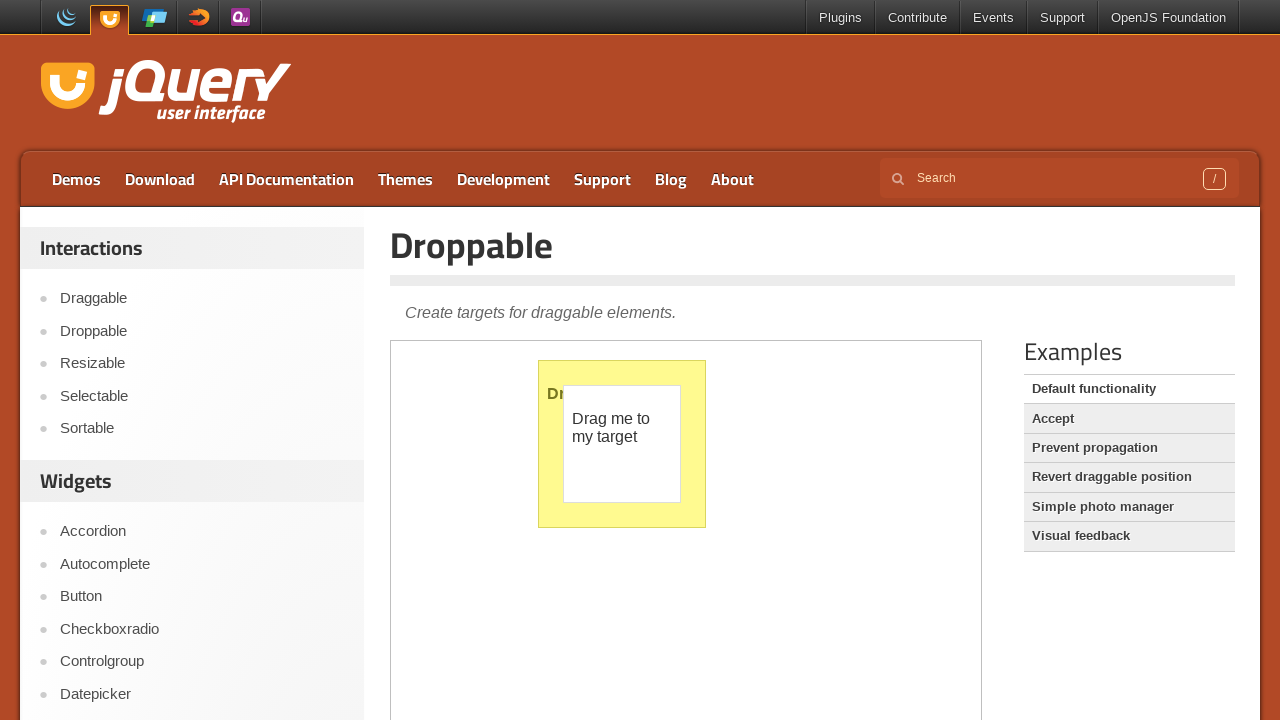

Verified drop was successful - droppable element text changed to 'Dropped!'
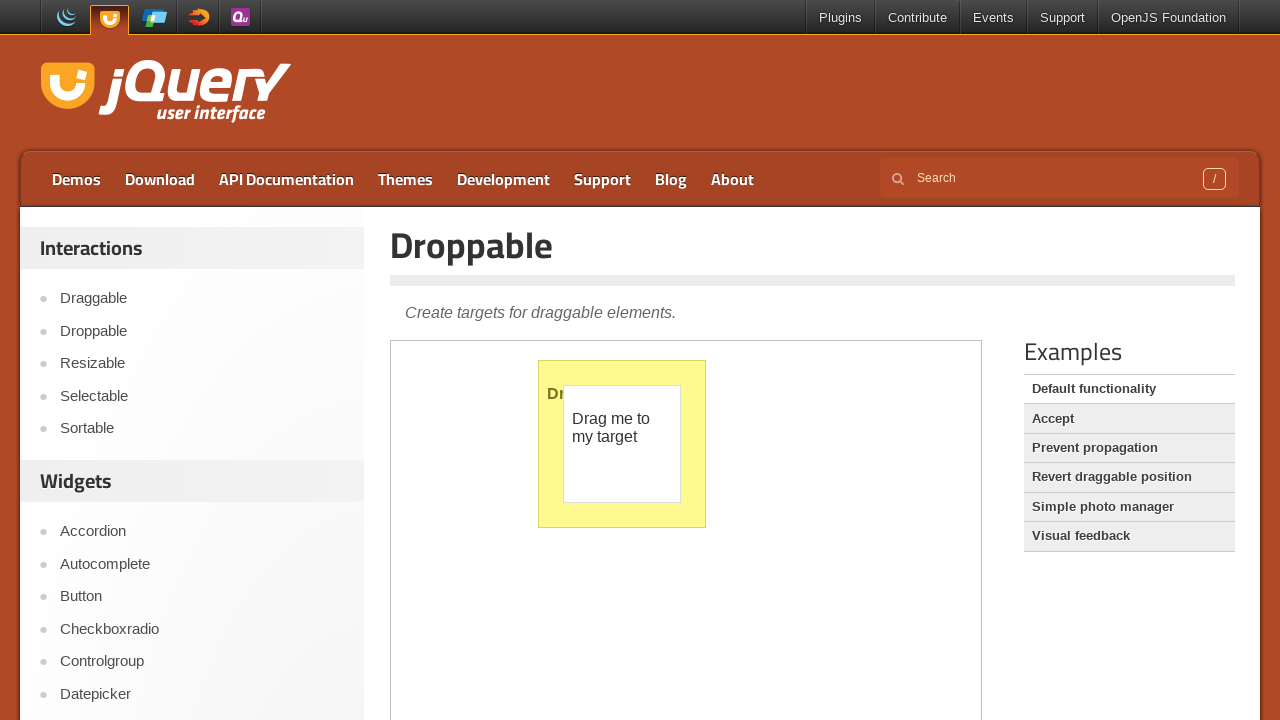

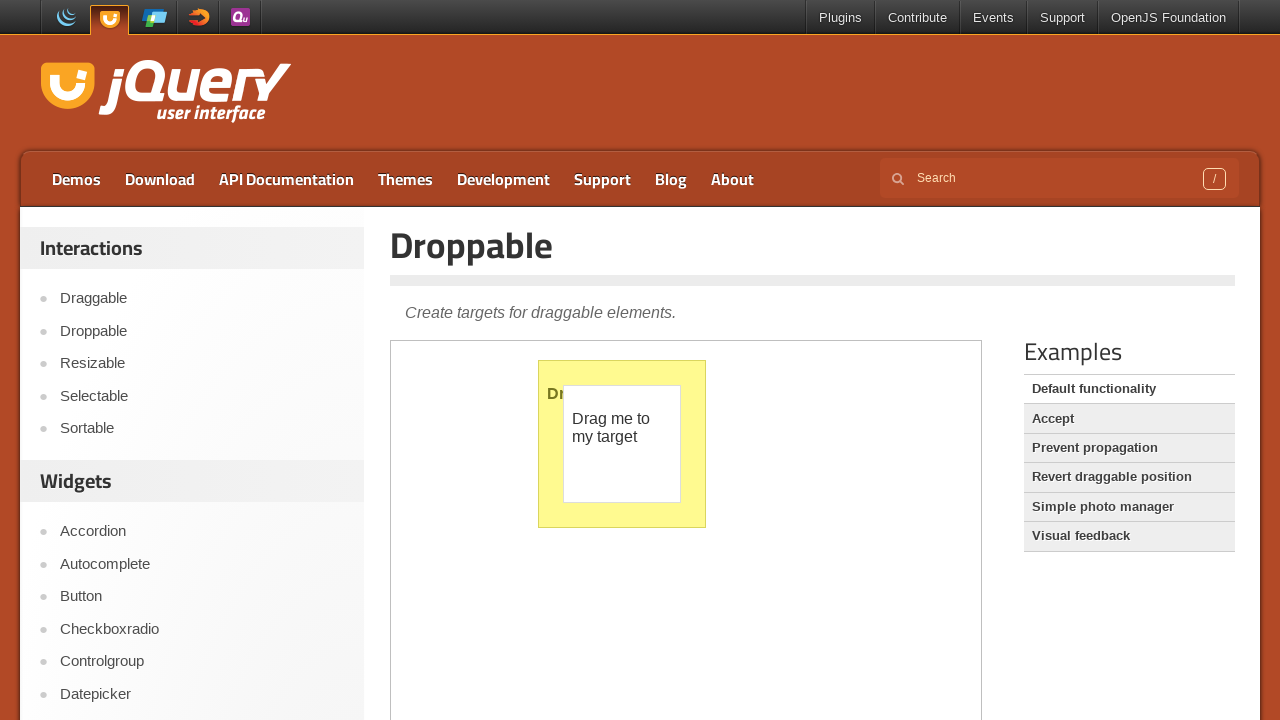